Tests that todo data persists after page reload including completed state

Starting URL: https://demo.playwright.dev/todomvc

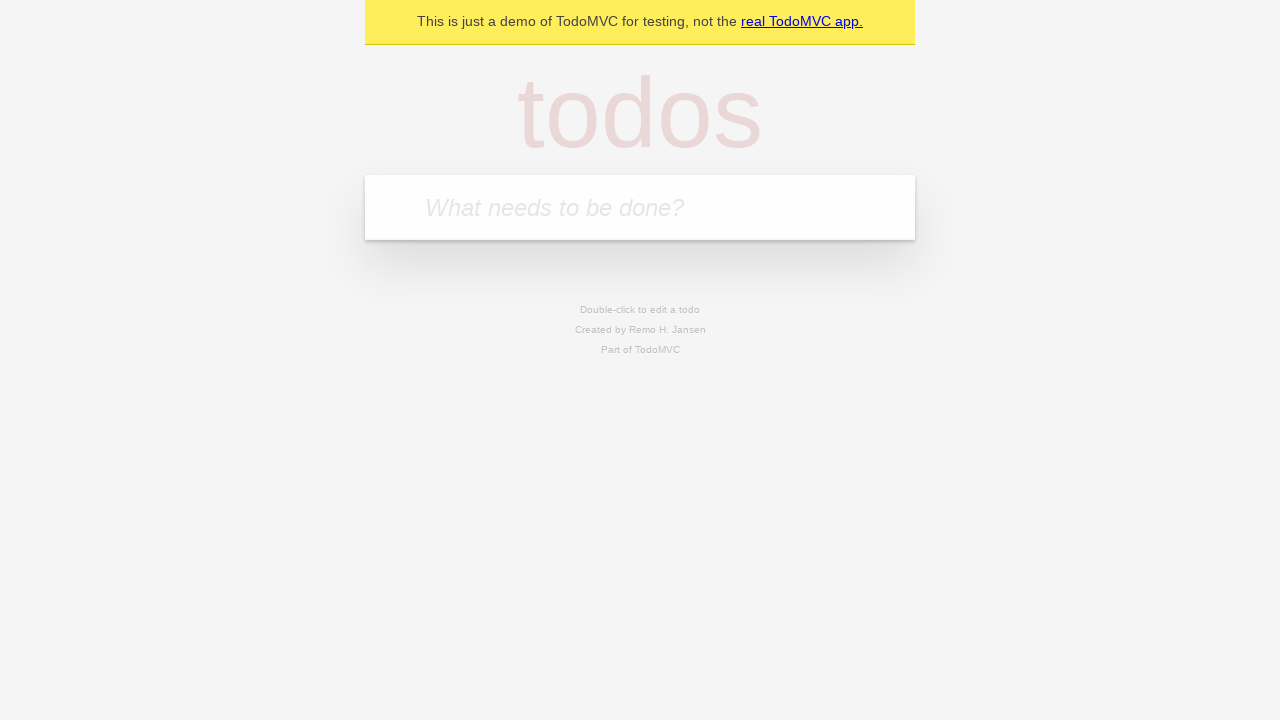

Filled todo input with 'buy some cheese' on internal:attr=[placeholder="What needs to be done?"i]
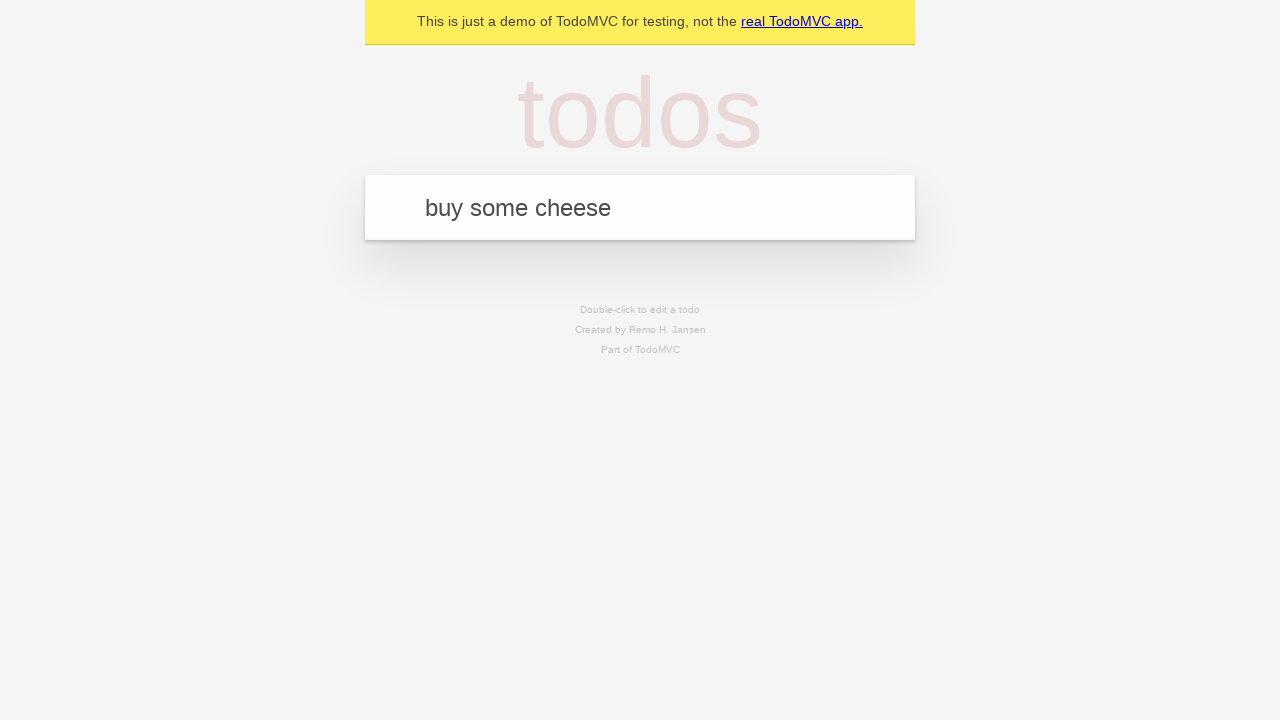

Pressed Enter to create todo 'buy some cheese' on internal:attr=[placeholder="What needs to be done?"i]
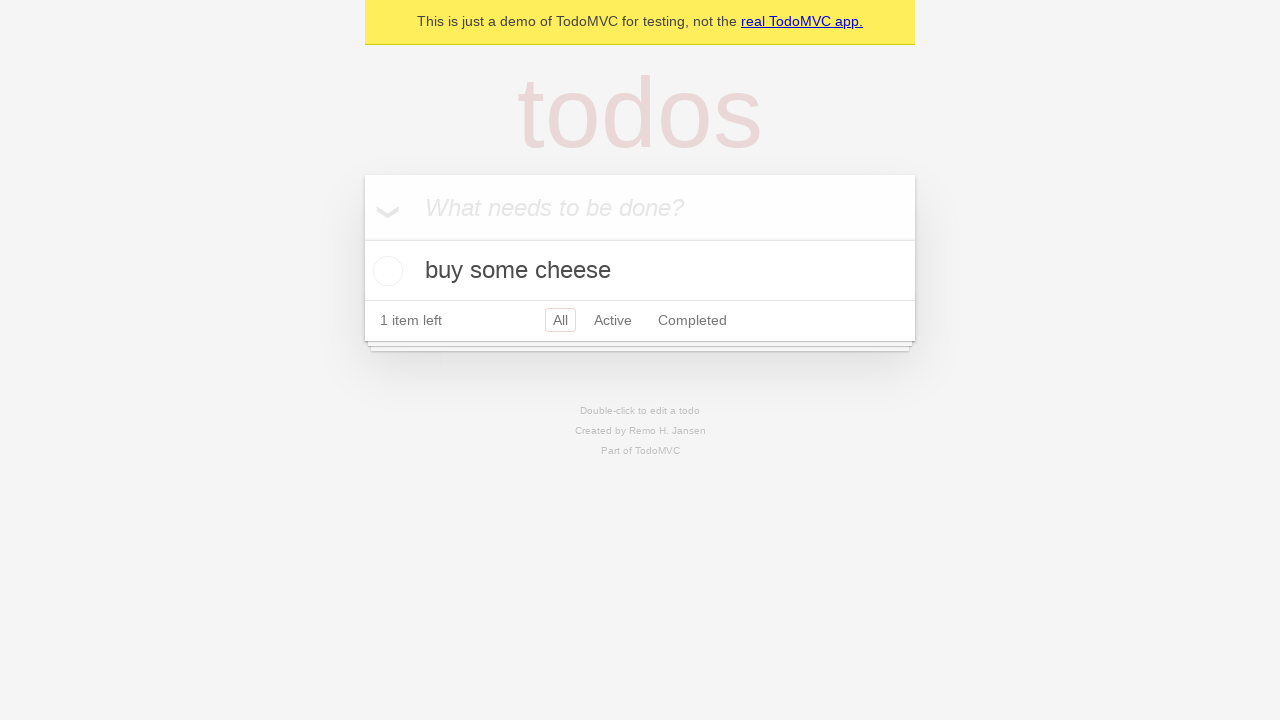

Filled todo input with 'feed the cat' on internal:attr=[placeholder="What needs to be done?"i]
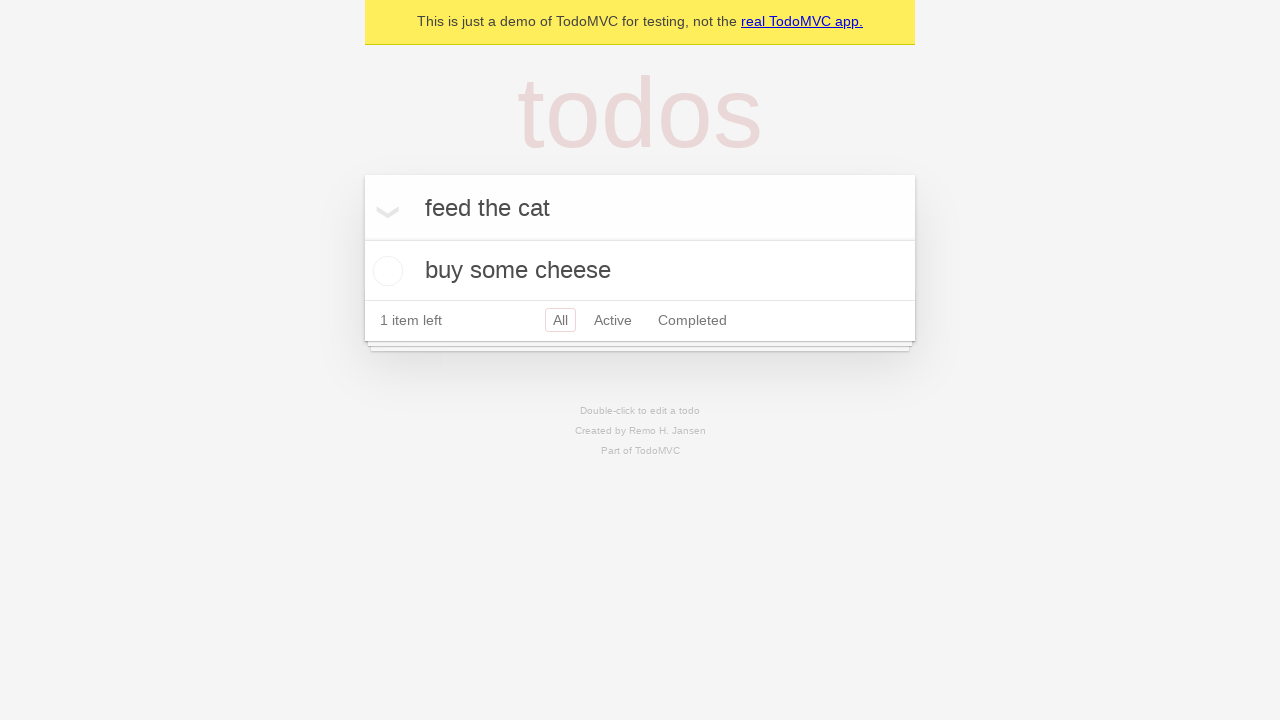

Pressed Enter to create todo 'feed the cat' on internal:attr=[placeholder="What needs to be done?"i]
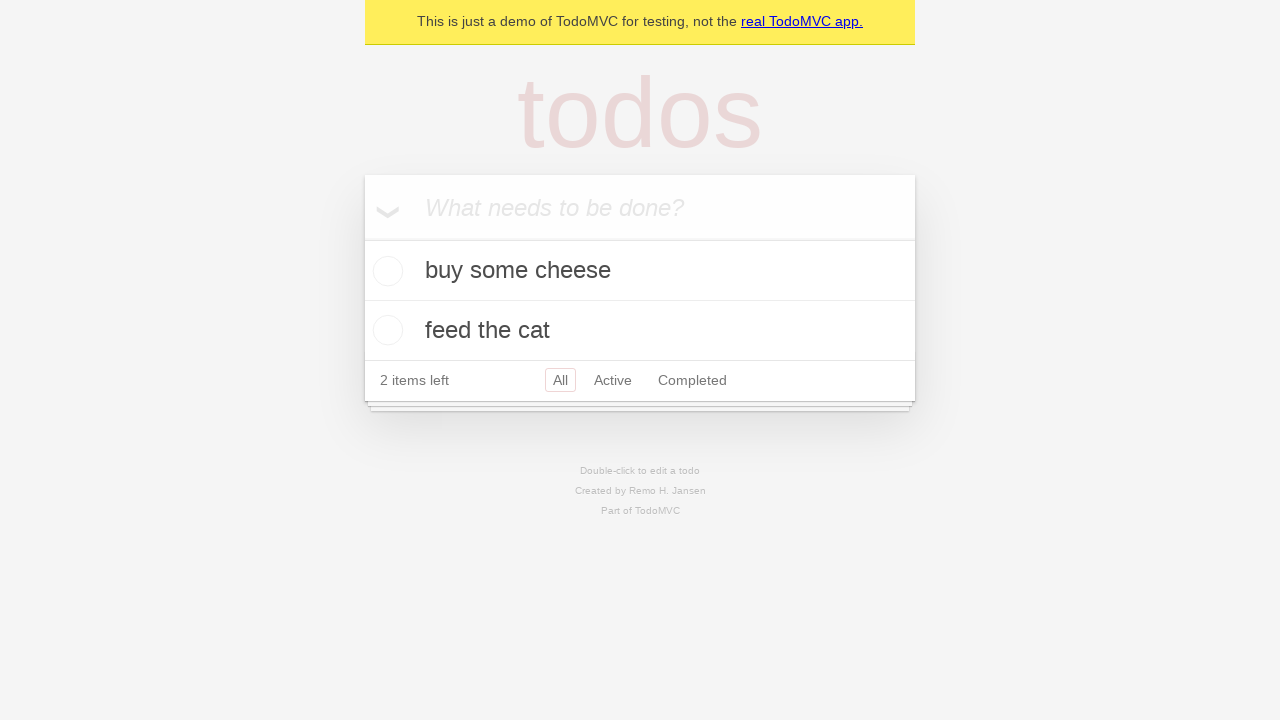

Located all todo items
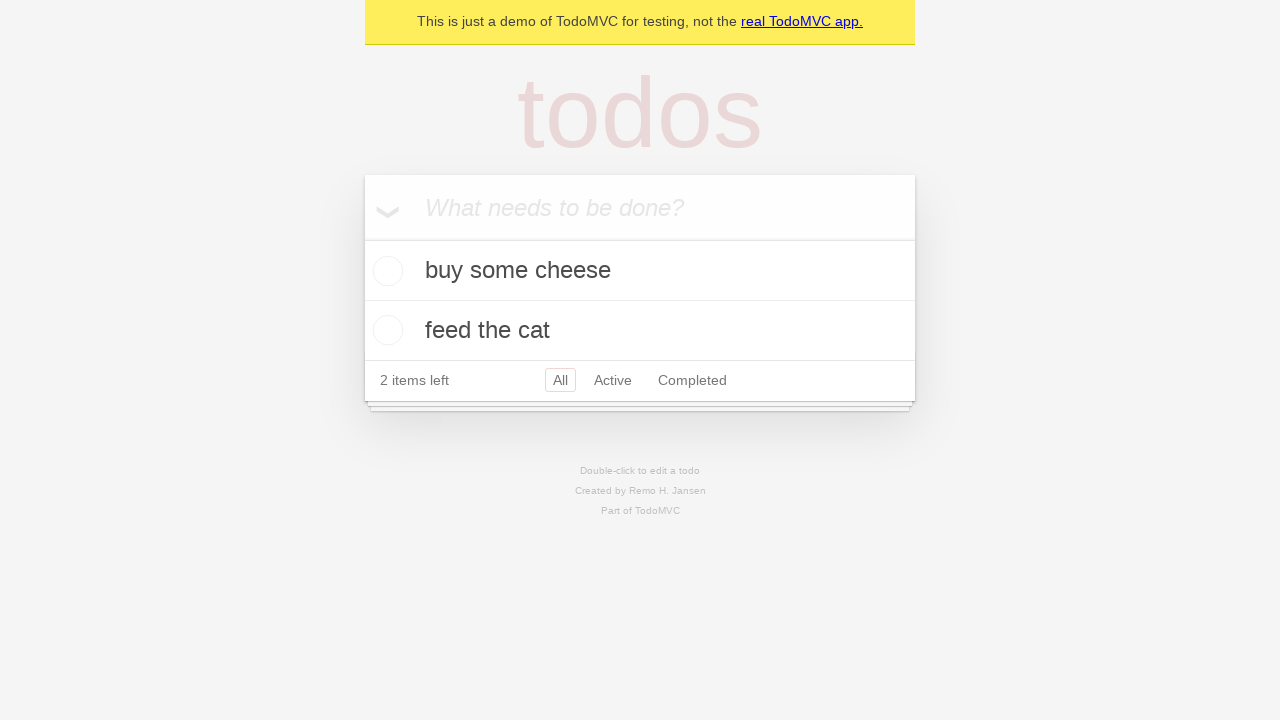

Located checkbox for first todo item
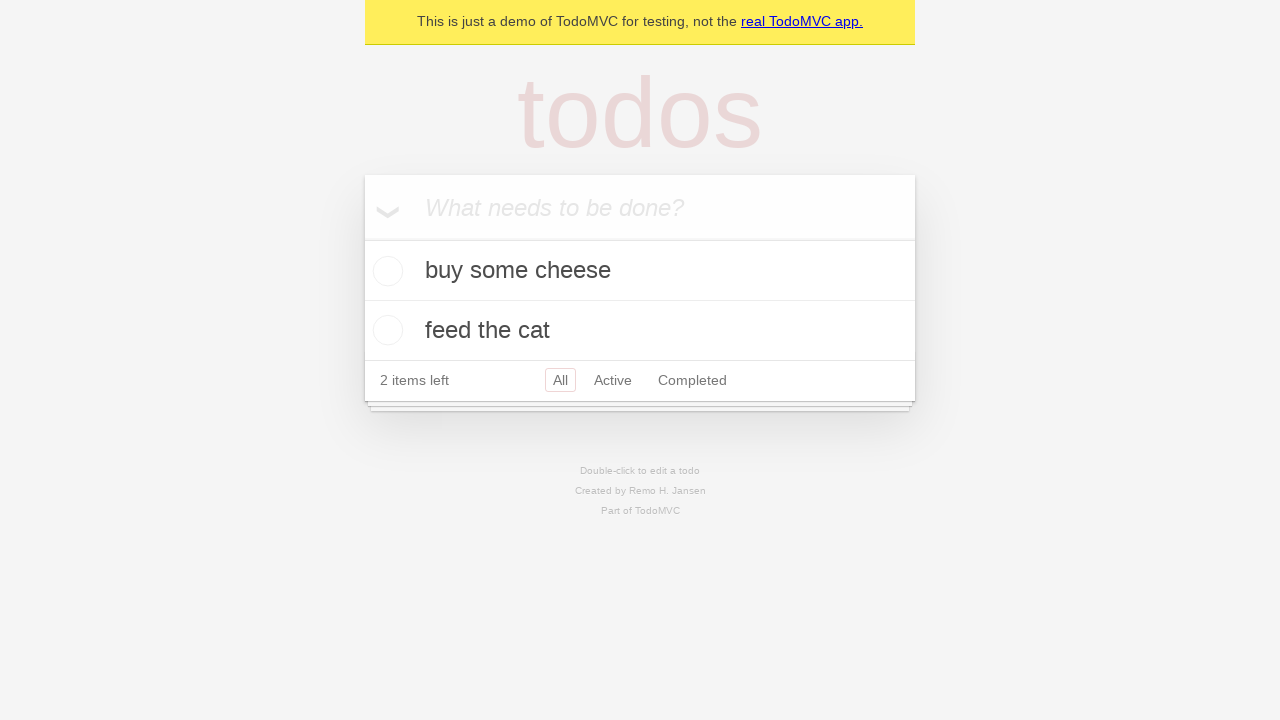

Checked first todo item to mark as completed at (385, 271) on internal:testid=[data-testid="todo-item"s] >> nth=0 >> internal:role=checkbox
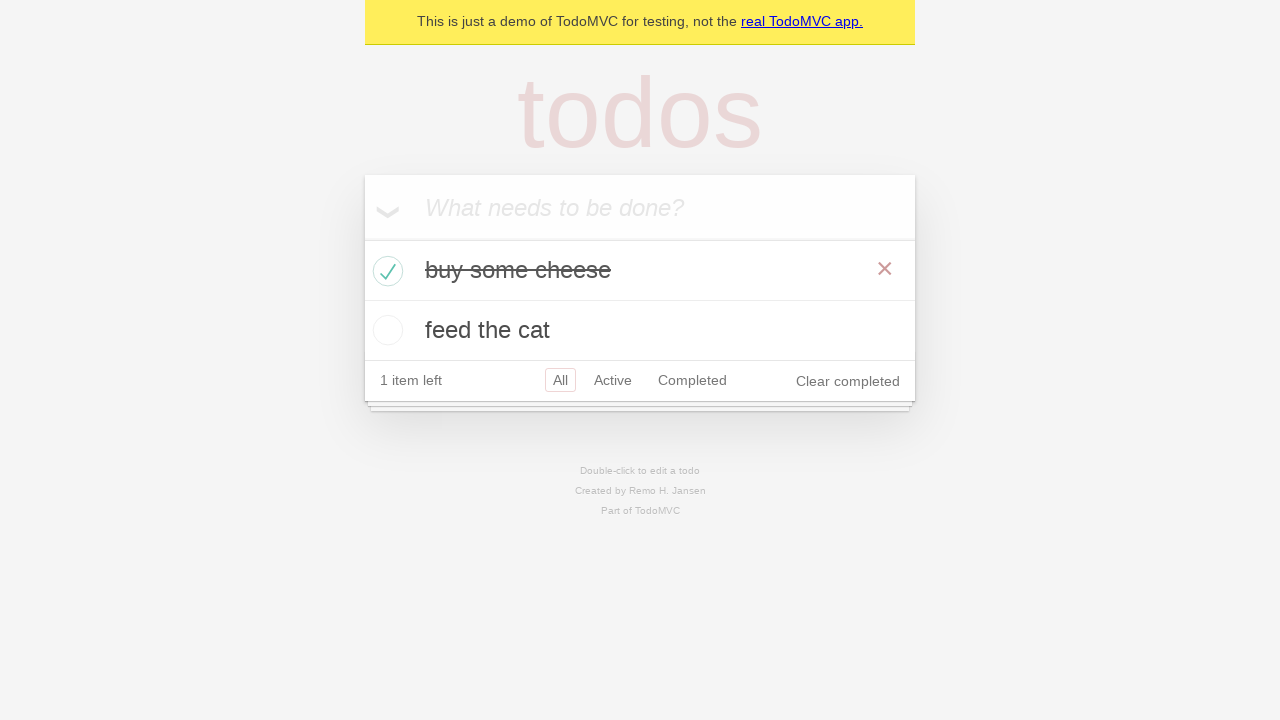

Verified completed state persisted to localStorage
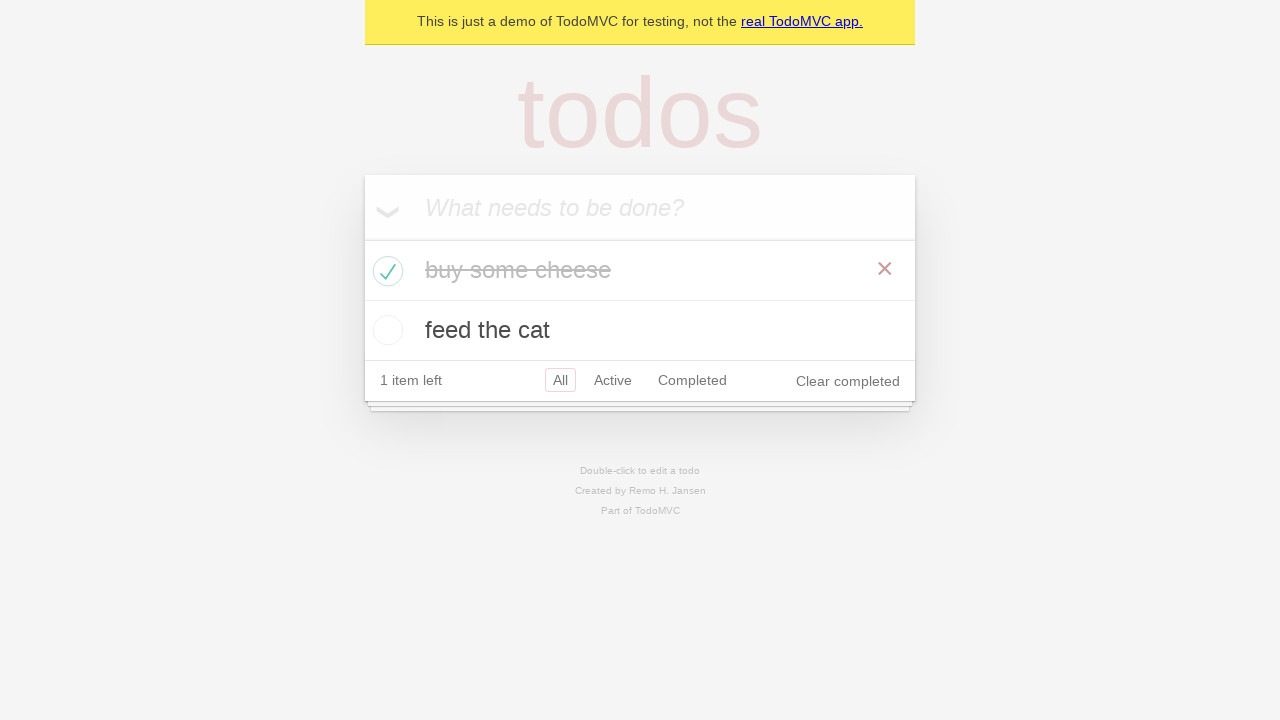

Reloaded page to verify data persistence
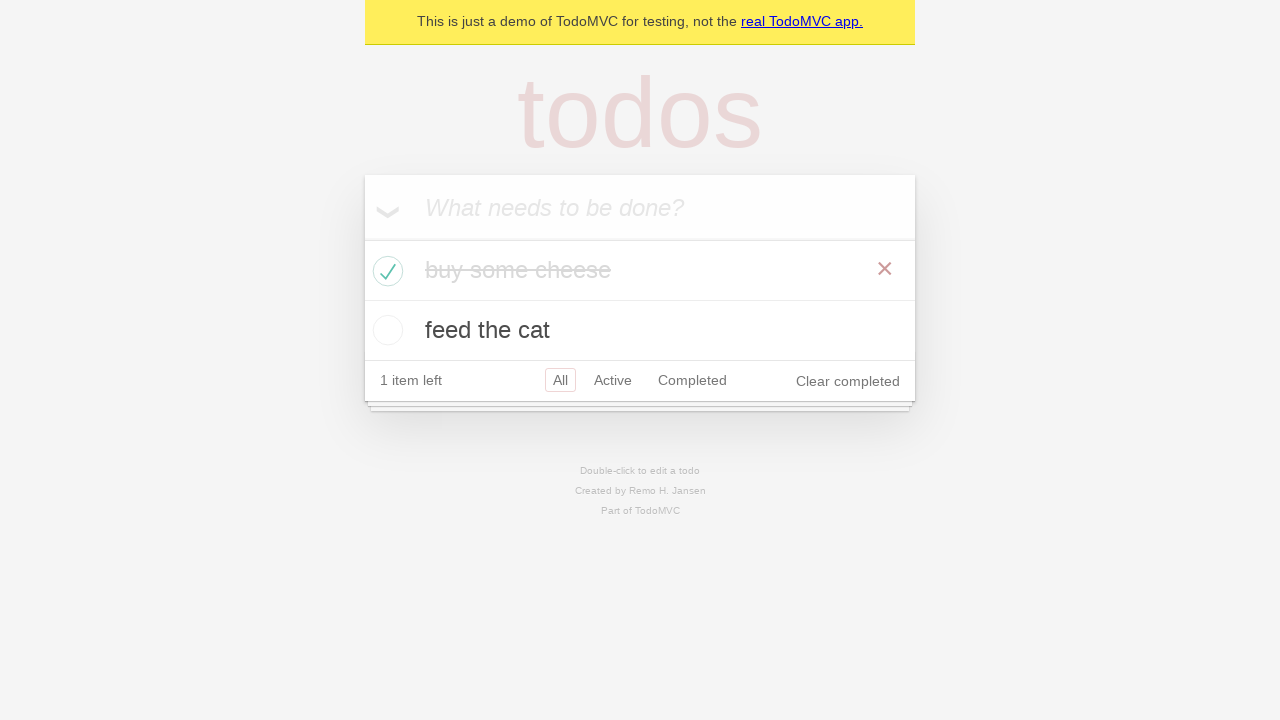

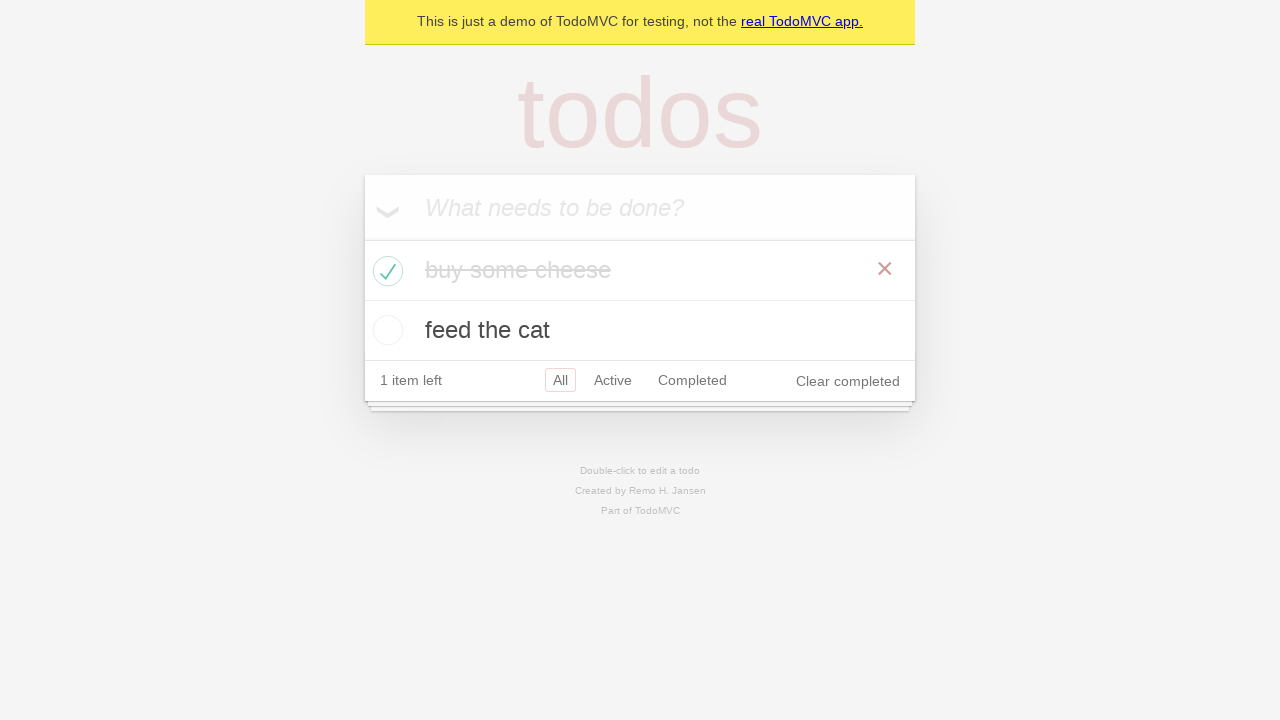